Tests the date picker by selecting December 15, 1990 using the month/year dropdowns and day selector, then verifies the correct date format is displayed.

Starting URL: https://demoqa.com/date-picker

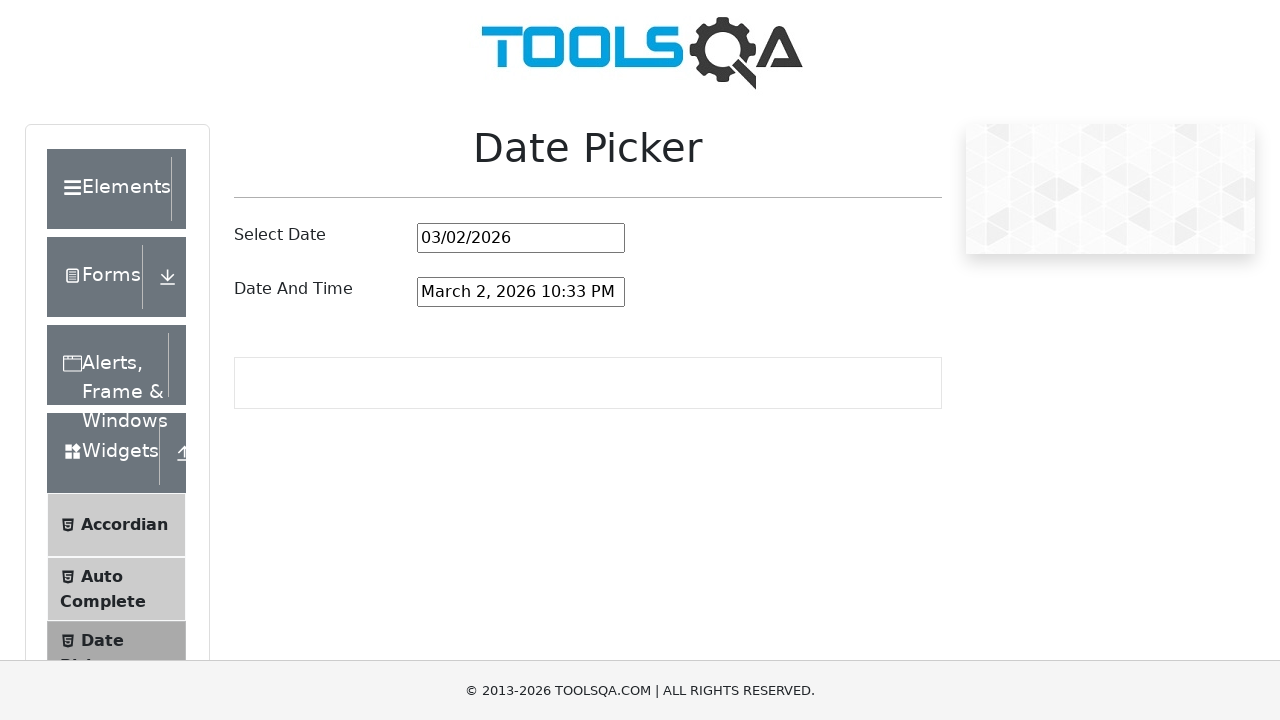

Clicked date picker input to open calendar at (521, 238) on #datePickerMonthYearInput
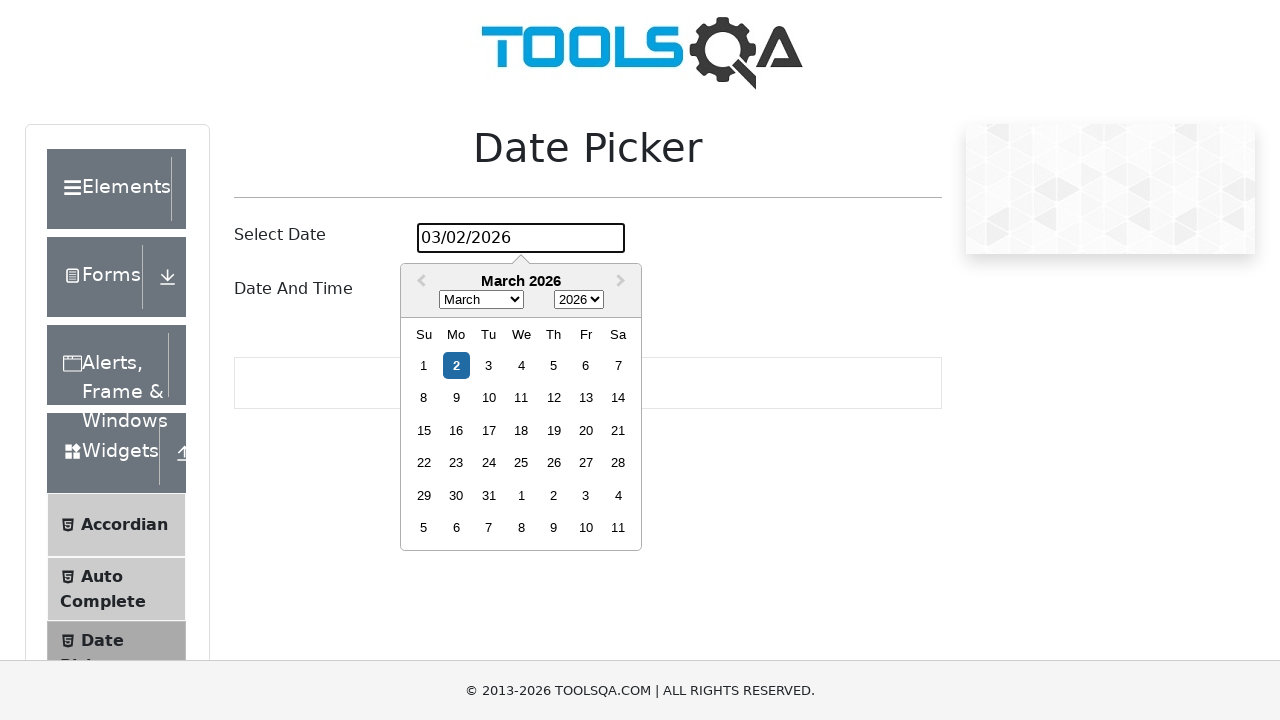

Selected December from month dropdown on .react-datepicker__month-select
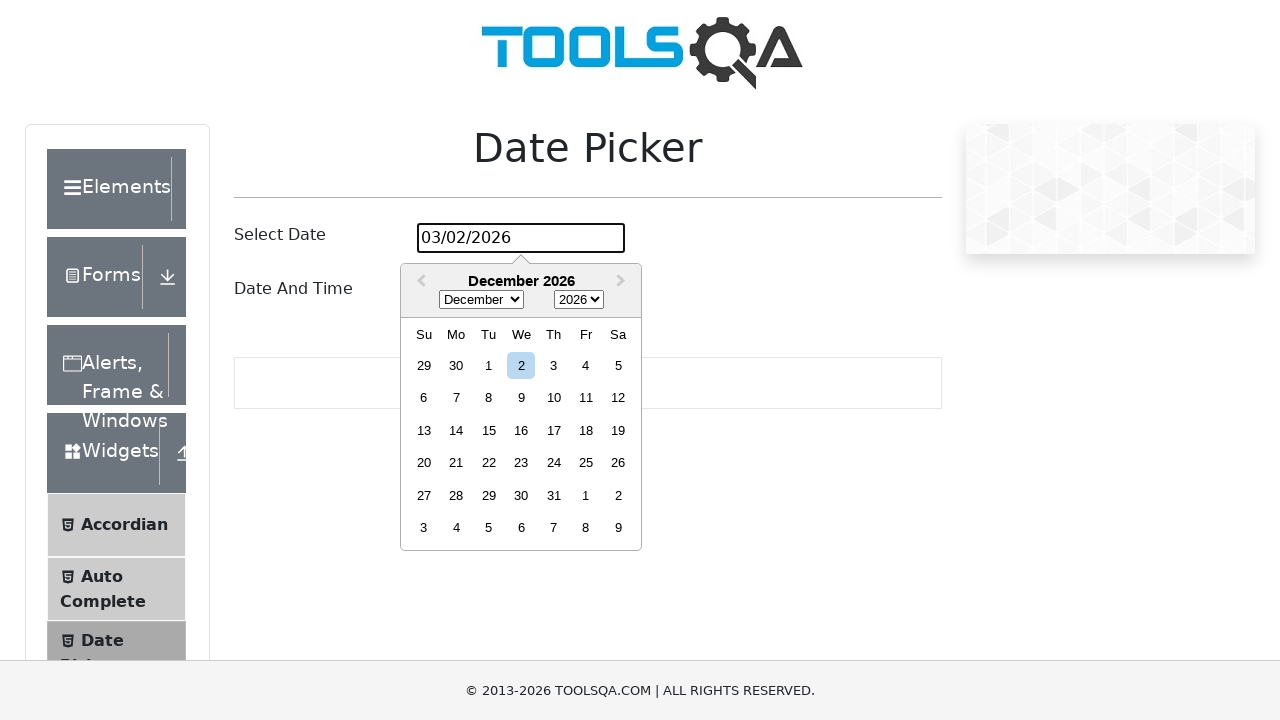

Selected 1990 from year dropdown on .react-datepicker__year-select
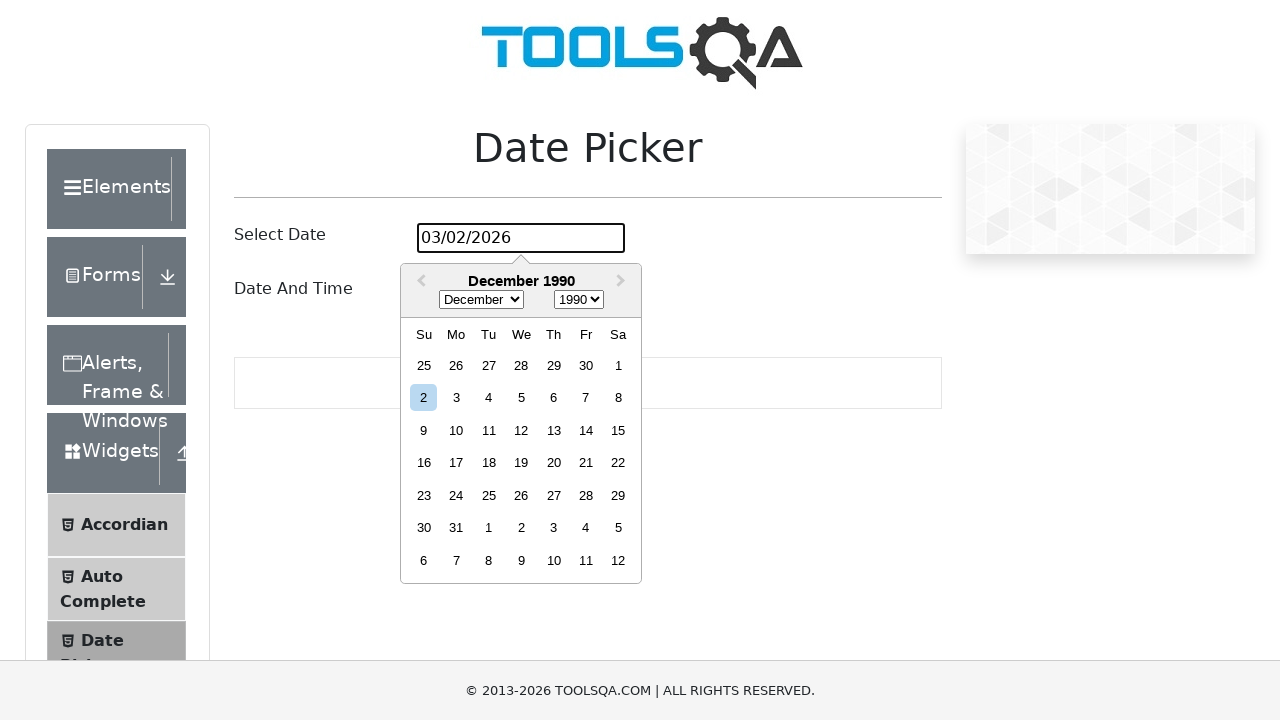

Clicked day 15 in the calendar at (618, 430) on .react-datepicker__day--015:not(.react-datepicker__day--outside-month)
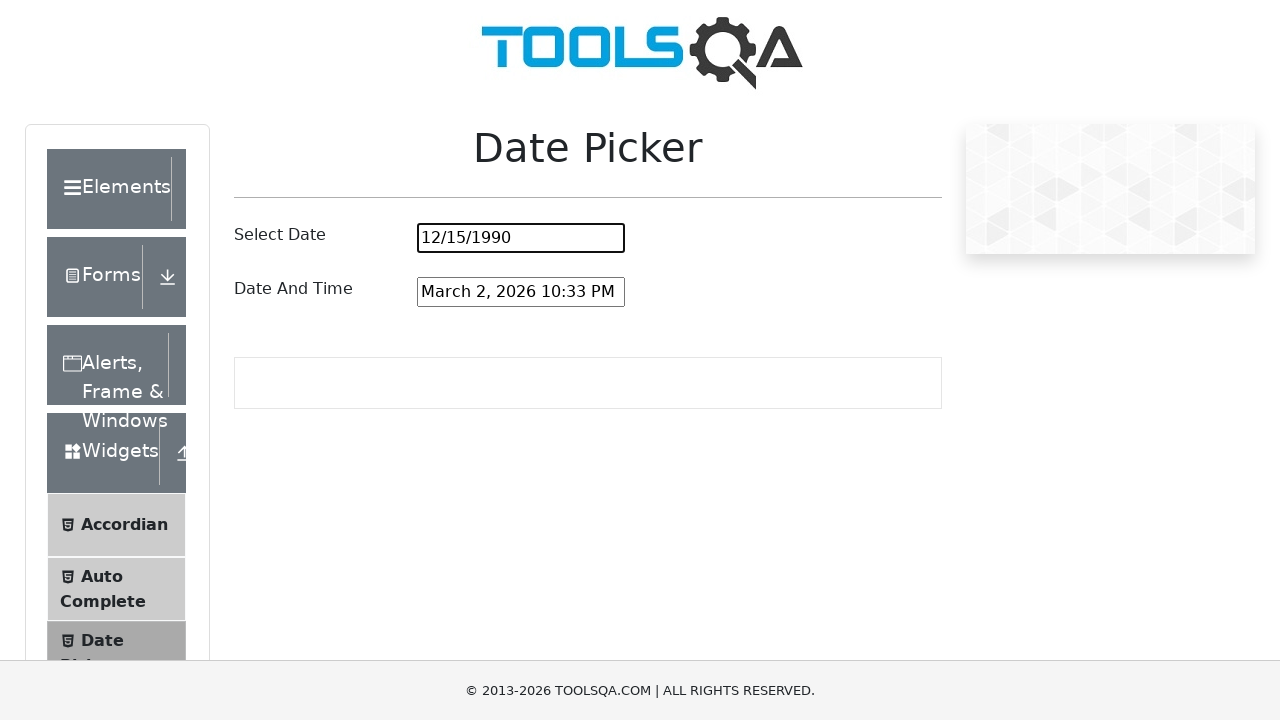

Verified that date picker displays correct date format '12/15/1990'
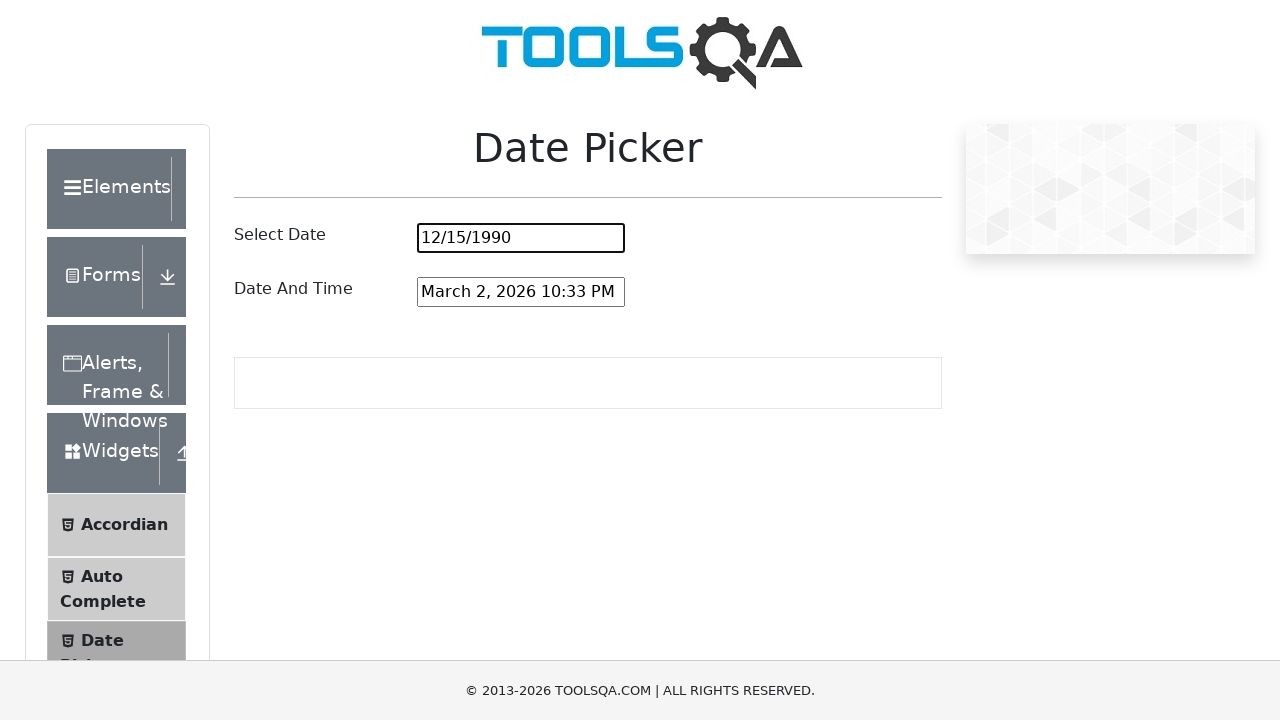

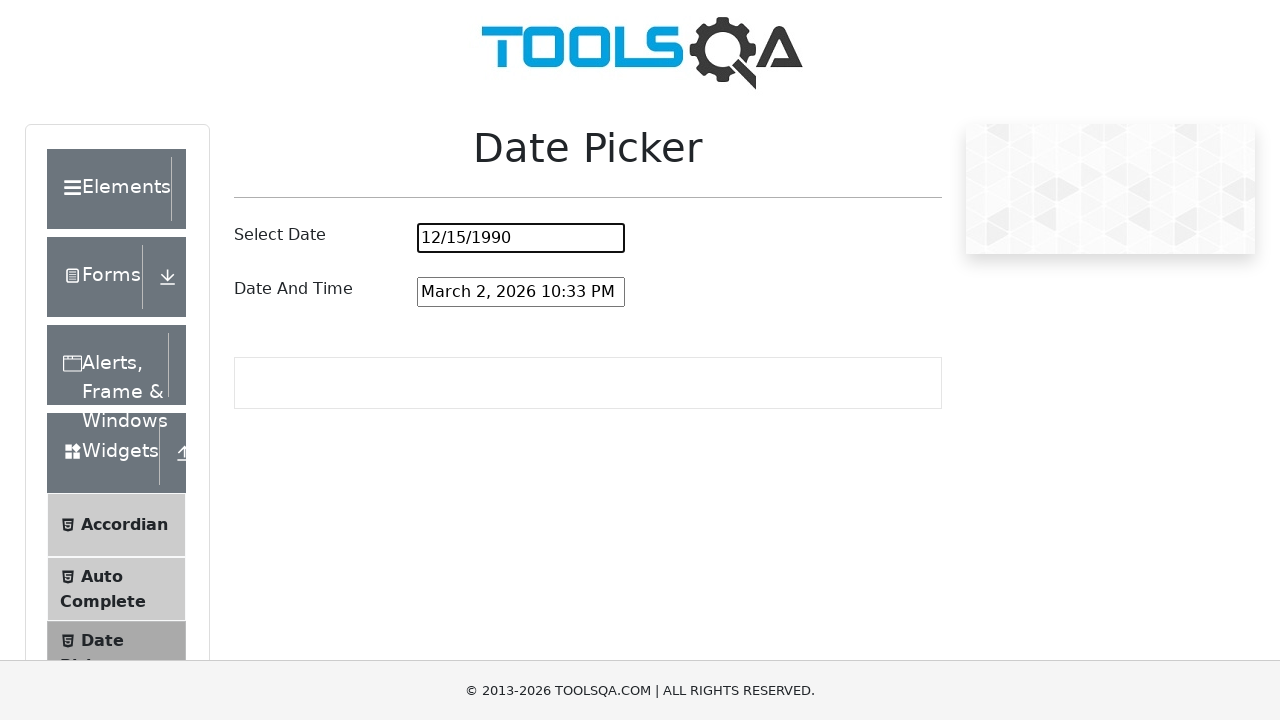